Creates a new paste on Pastebin.com by filling in the text area with a message, setting the paste expiration to 10 minutes using a dropdown, entering a paste title, and clicking the create button.

Starting URL: https://pastebin.com

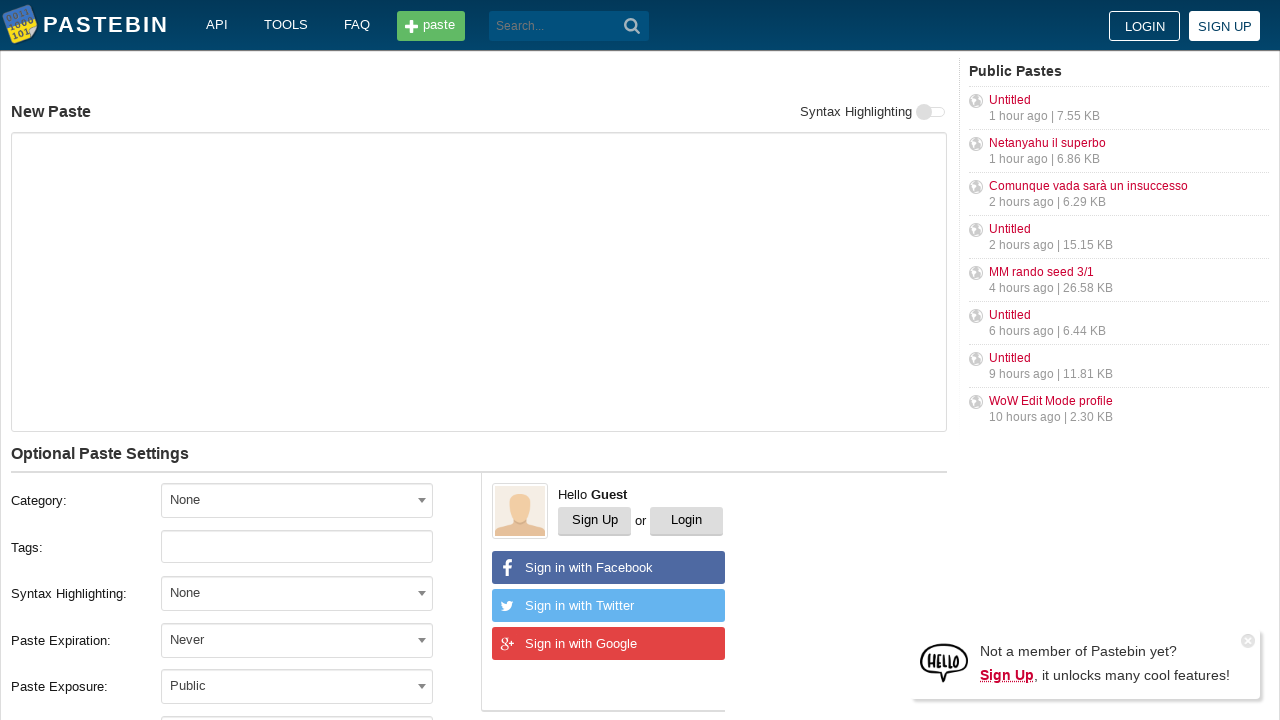

Filled text area with paste content 'Hello from WebDriver' on textarea#postform-text
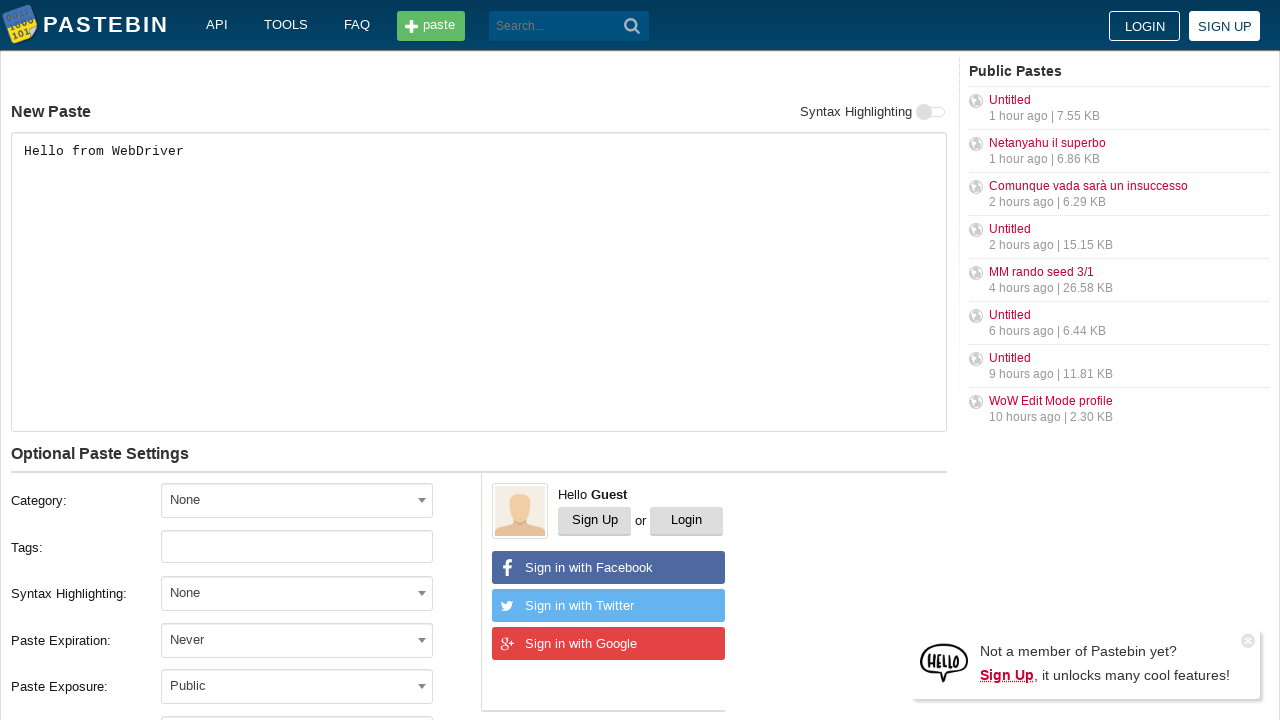

Clicked on paste expiration dropdown to open it at (297, 640) on span#select2-postform-expiration-container
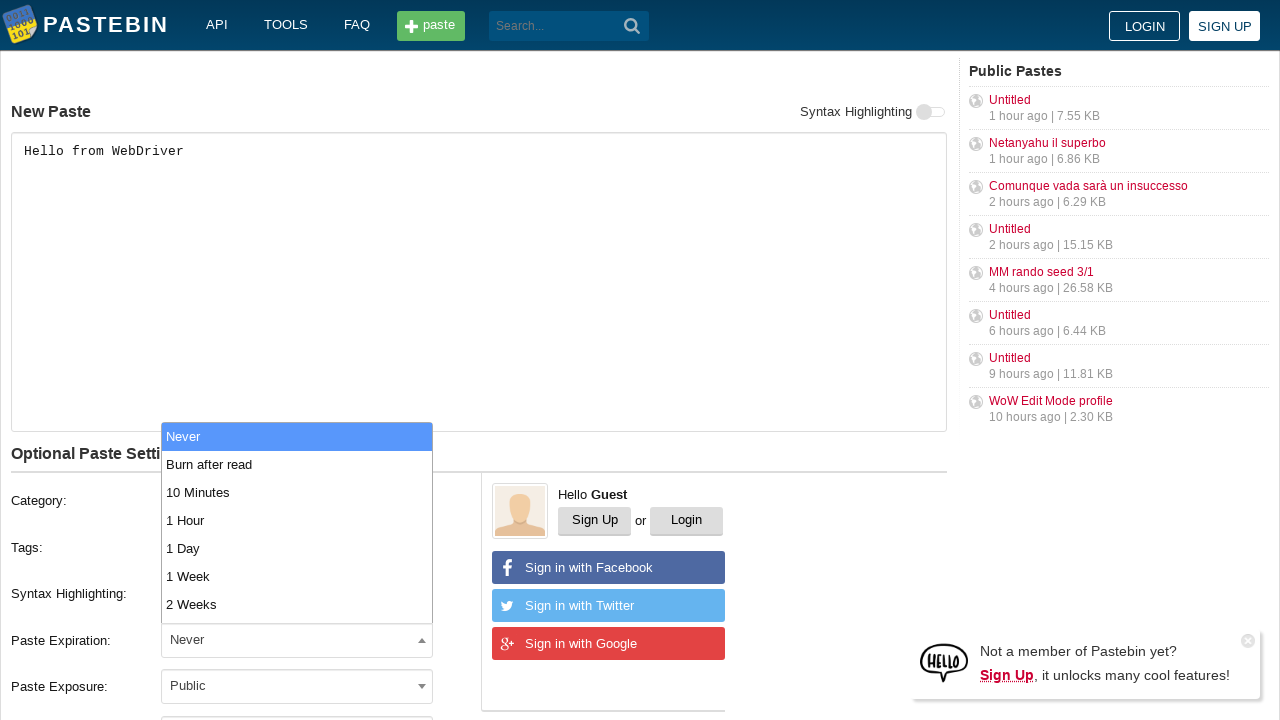

Selected '10 Minutes' from expiration dropdown at (297, 492) on li:has-text('10 Minutes')
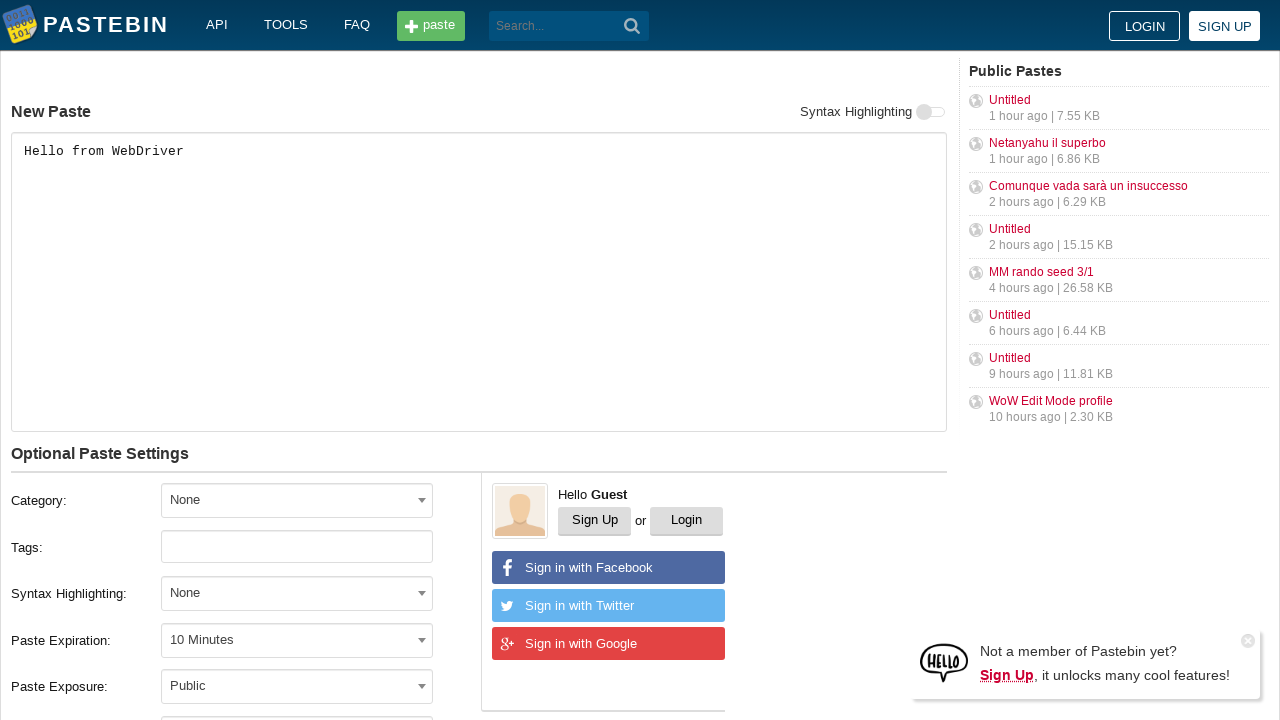

Filled paste title field with 'helloweb' on input#postform-name
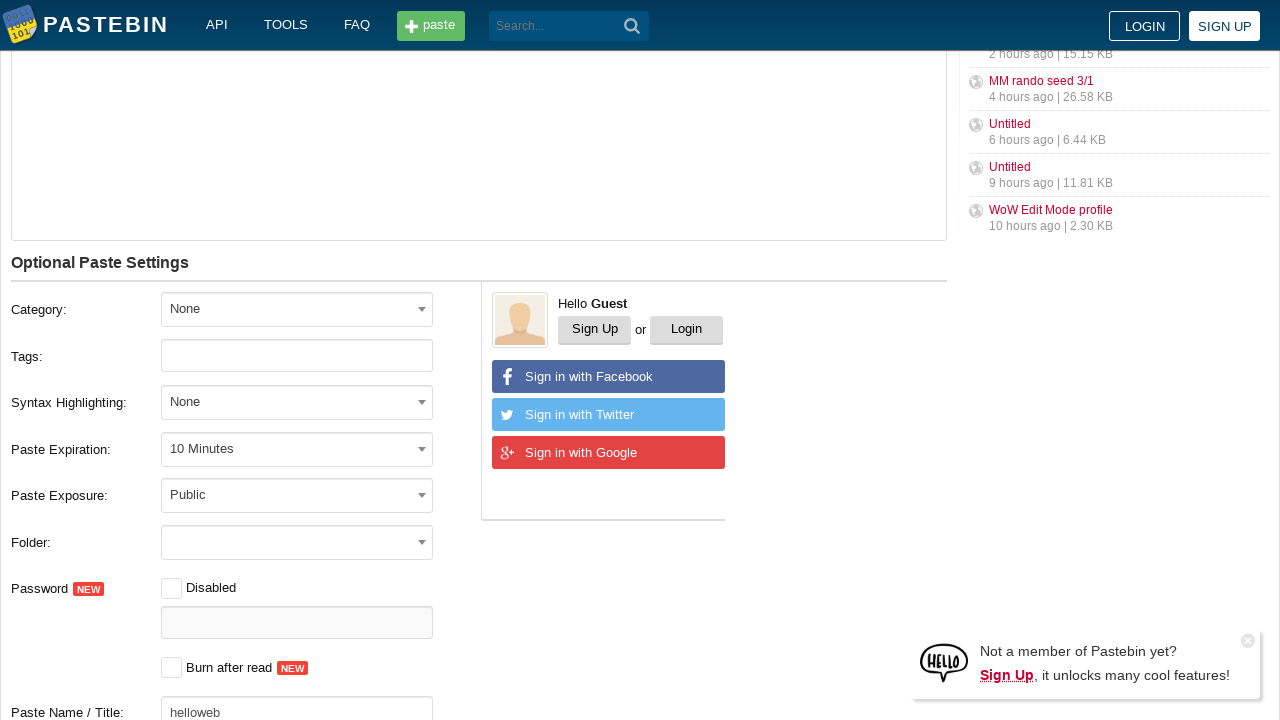

Clicked 'Create New Paste' button to submit the form at (240, 400) on button[type='submit']:has-text('Create New Paste')
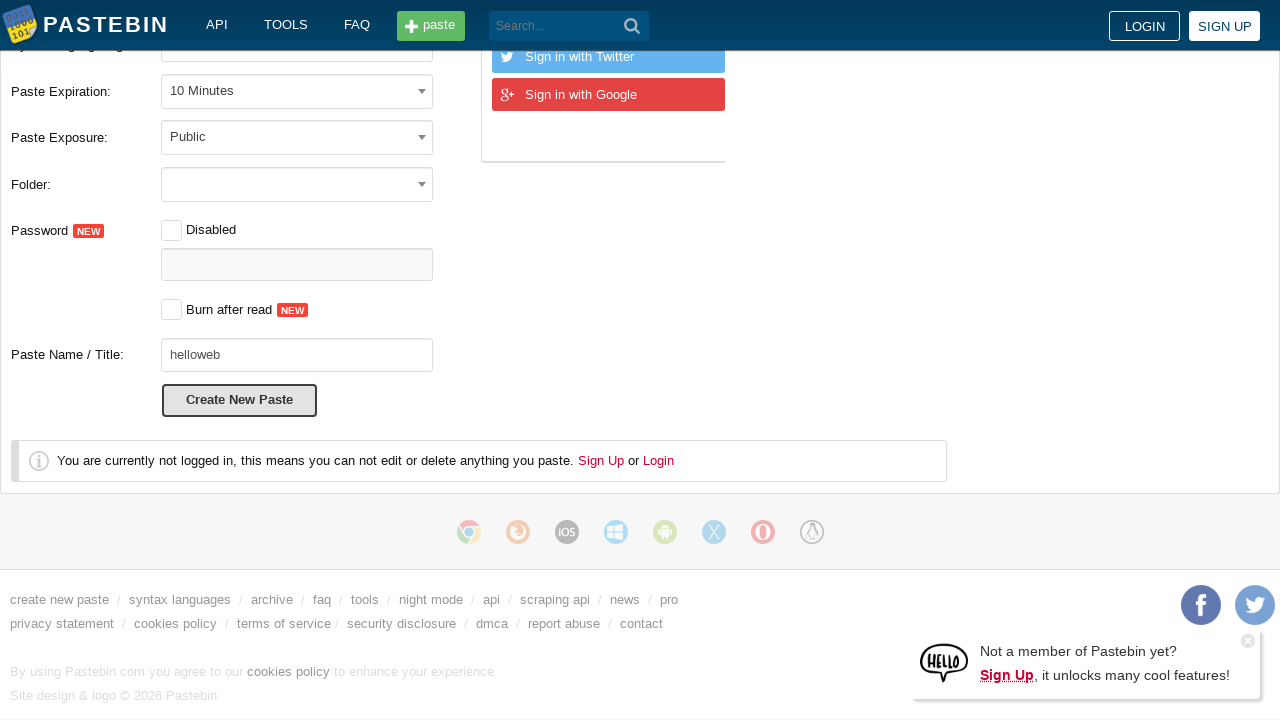

Waited for navigation to complete and page to reach networkidle state
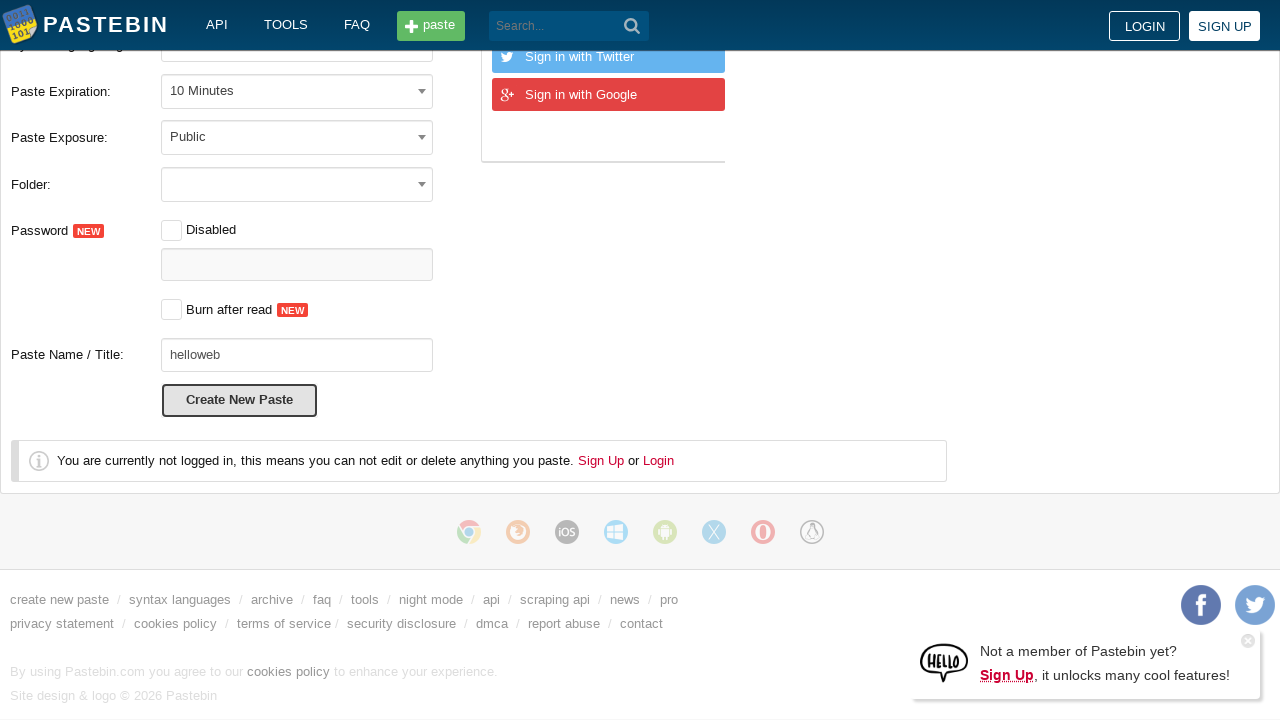

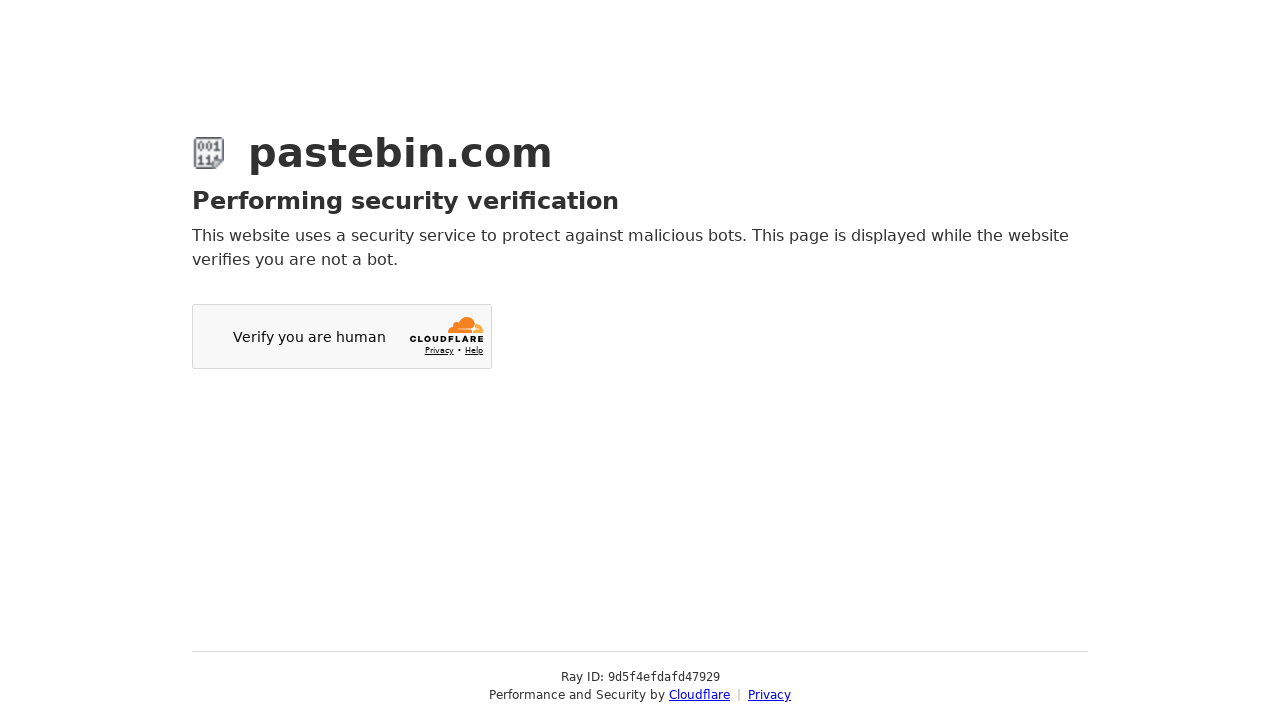